Tests window switching by clicking a link that opens a new window, verifying content in the new window, then switching back to the parent window

Starting URL: https://the-internet.herokuapp.com/windows

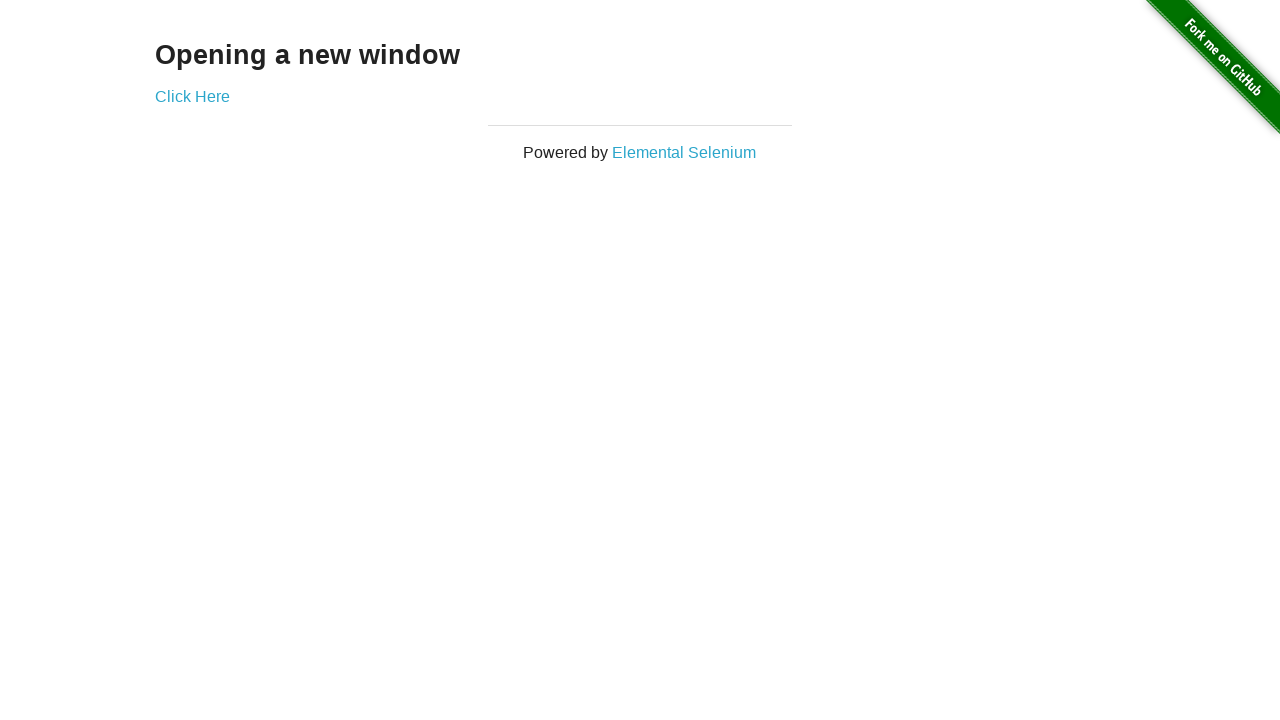

Waited for page to load (domcontentloaded)
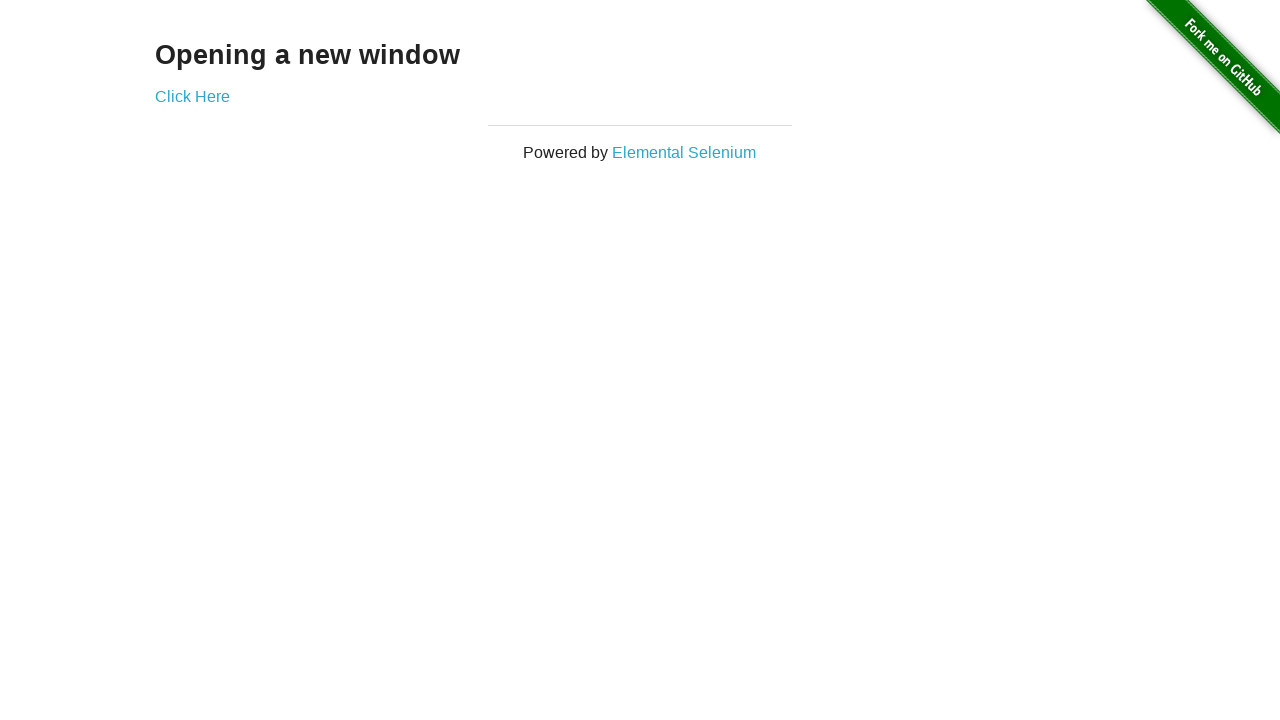

Clicked 'Click Here' link to open new window at (192, 96) on xpath=//a[contains(text(),'Click Here')]
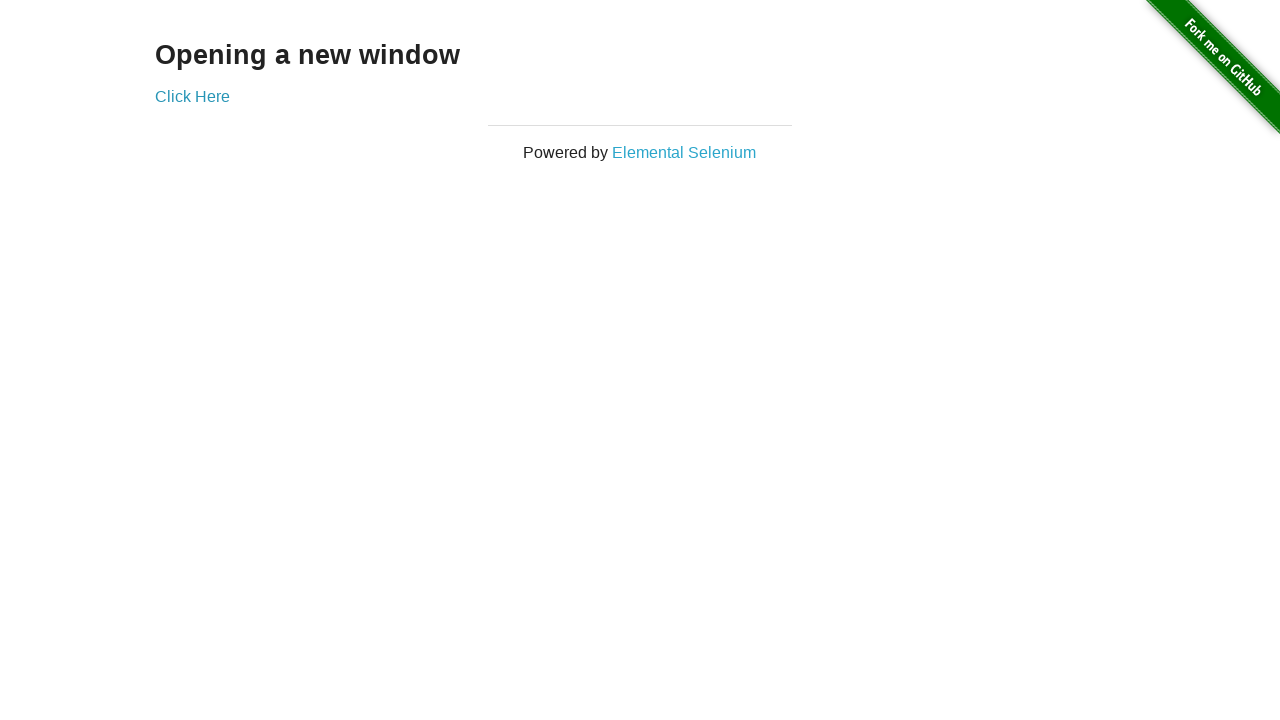

New window opened and loaded (domcontentloaded)
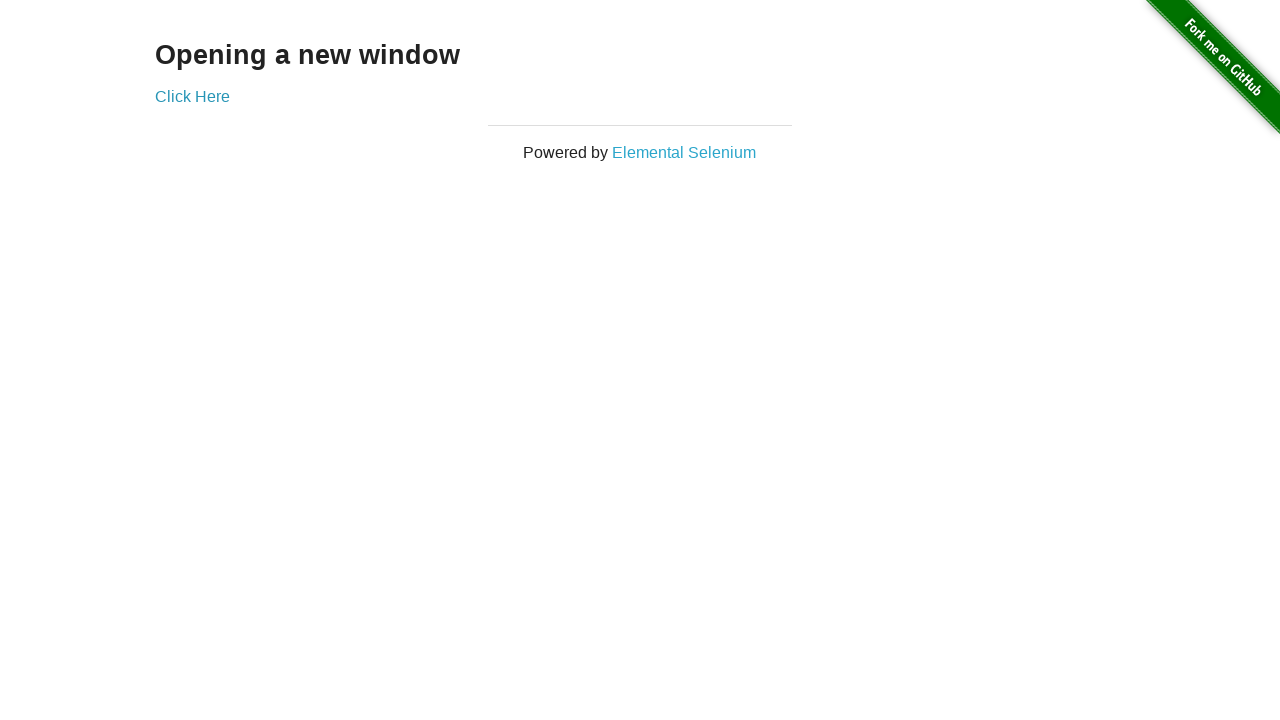

Verified 'New Window' heading is visible in new page
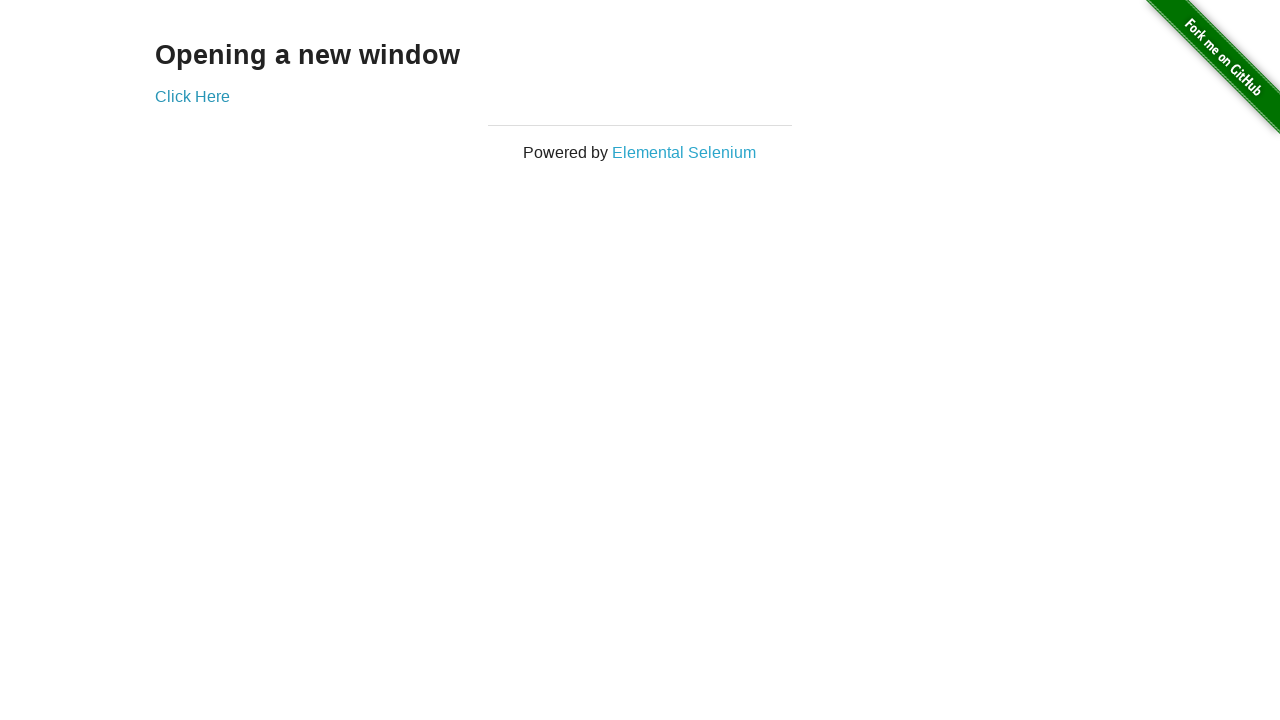

Closed the new window
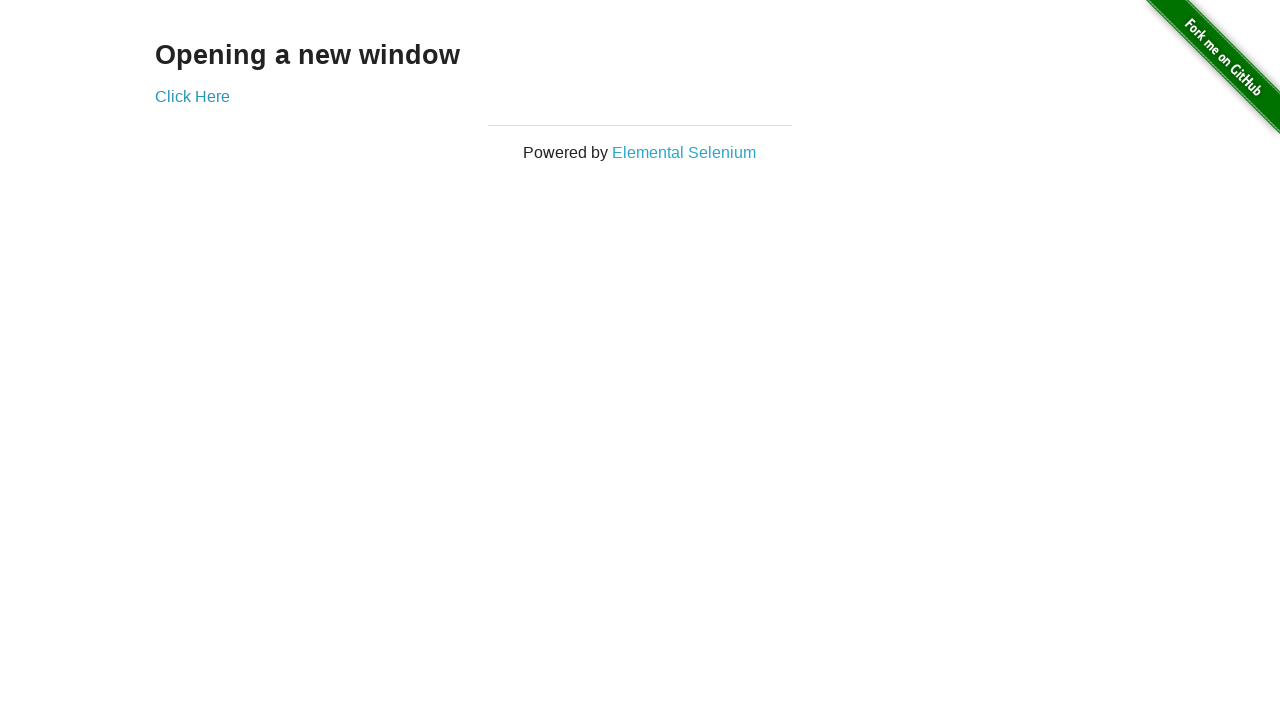

Switched focus back to original parent window
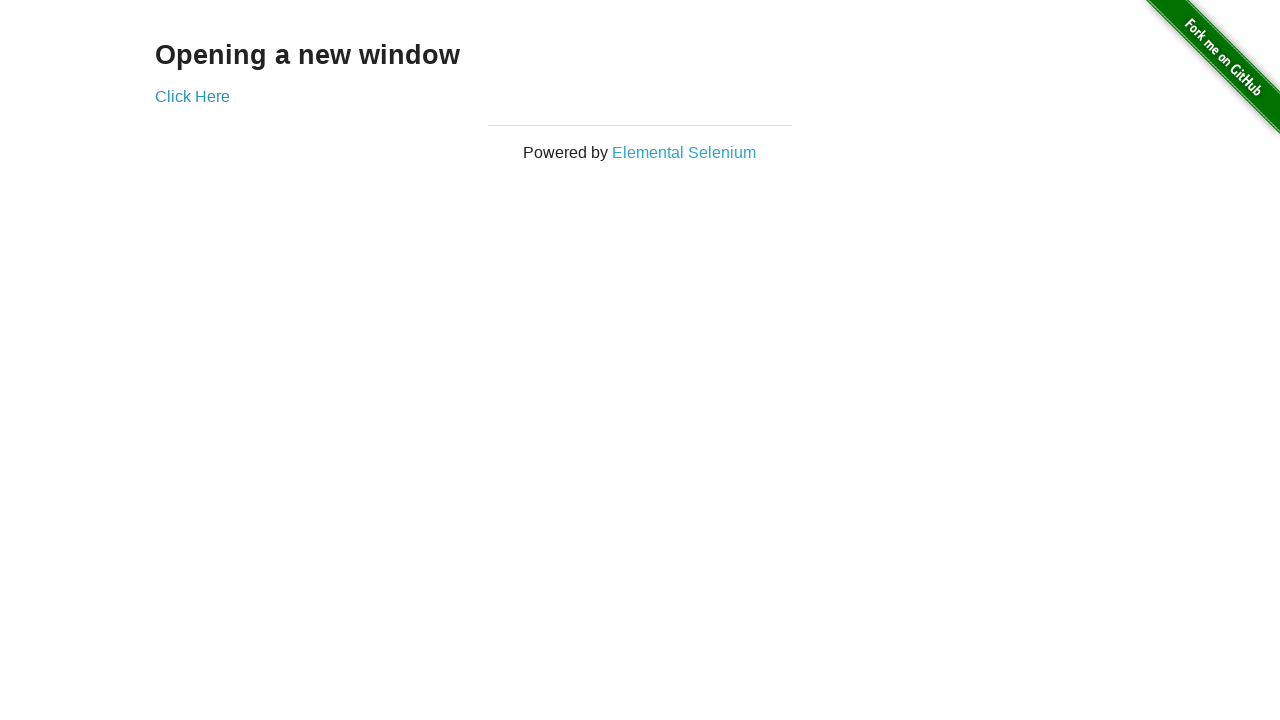

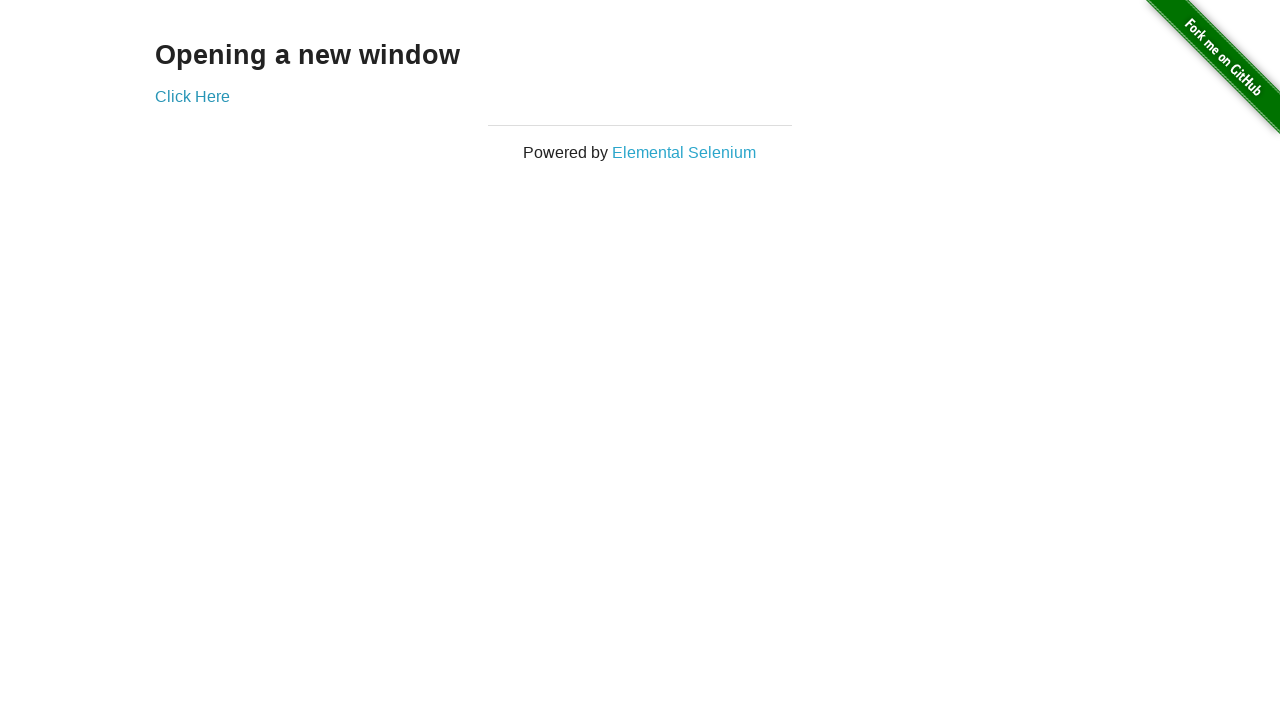